Tests adding and removing dynamic elements by clicking add button to create an element and then clicking delete to remove it

Starting URL: https://the-internet.herokuapp.com/add_remove_elements/

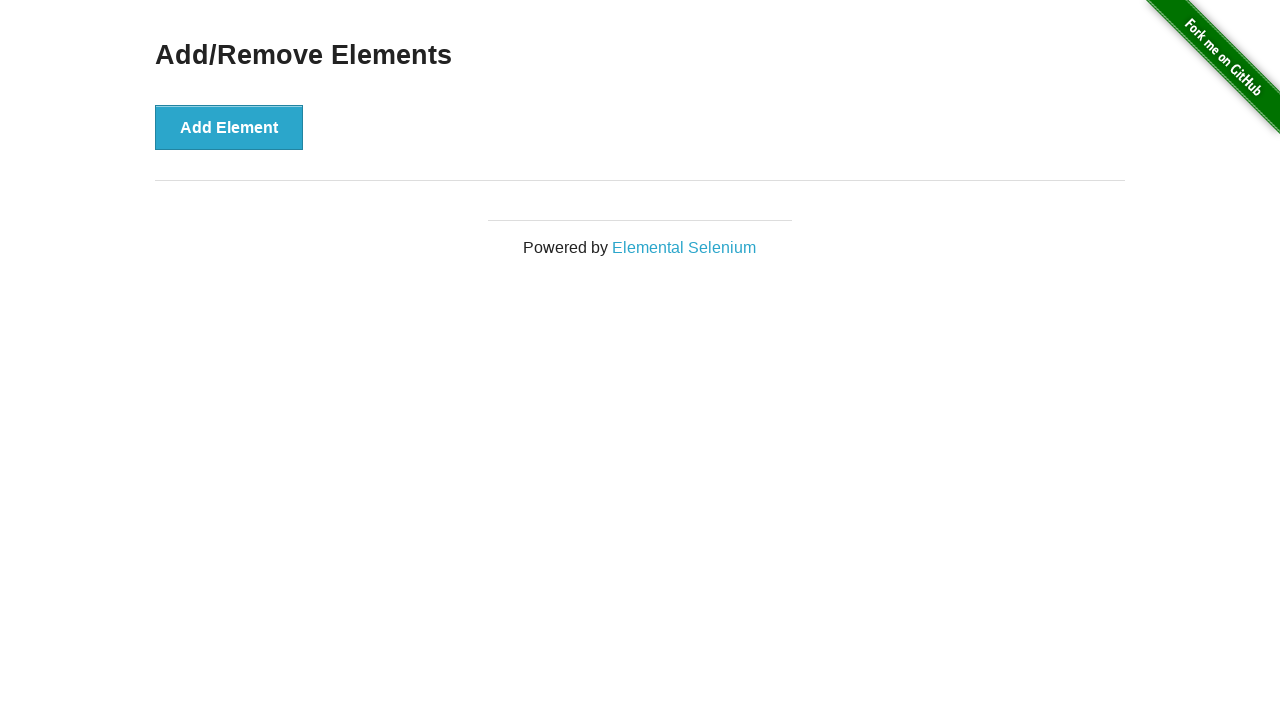

Clicked Add Element button to create a new dynamic element at (229, 127) on xpath=//button[text()='Add Element']
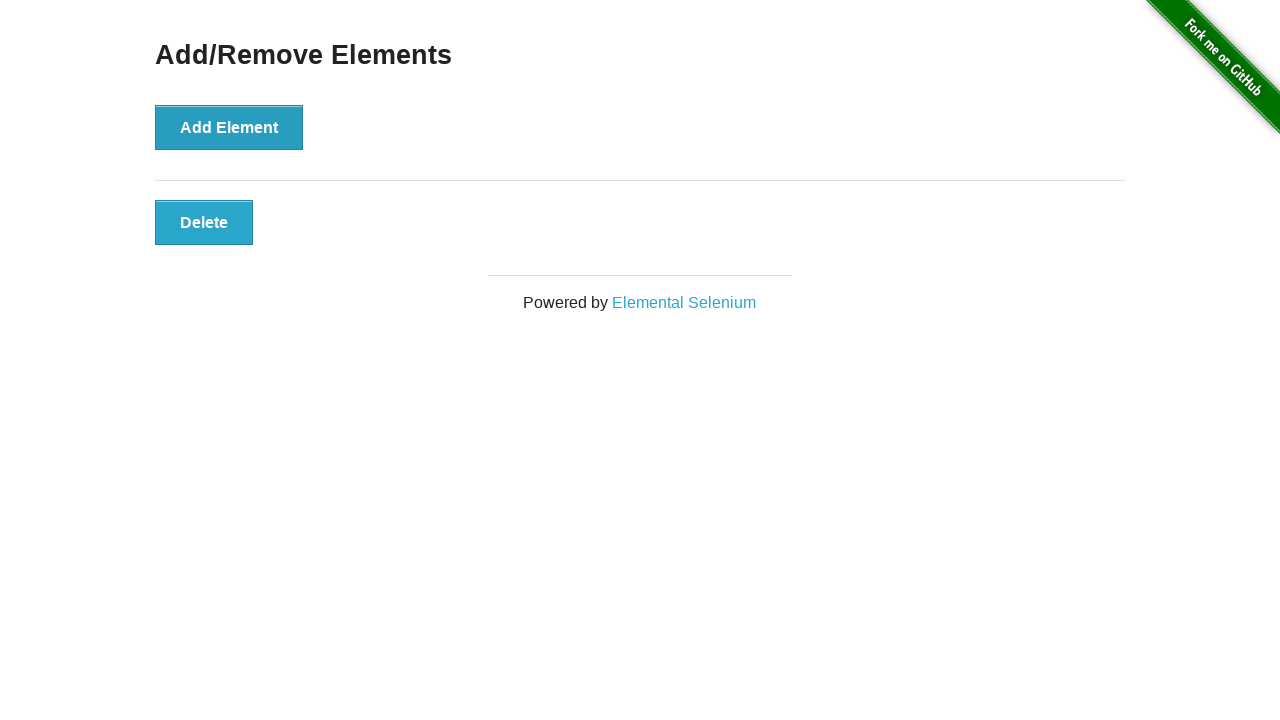

Clicked Delete button to remove the dynamically added element at (204, 222) on xpath=//button[@class='added-manually']
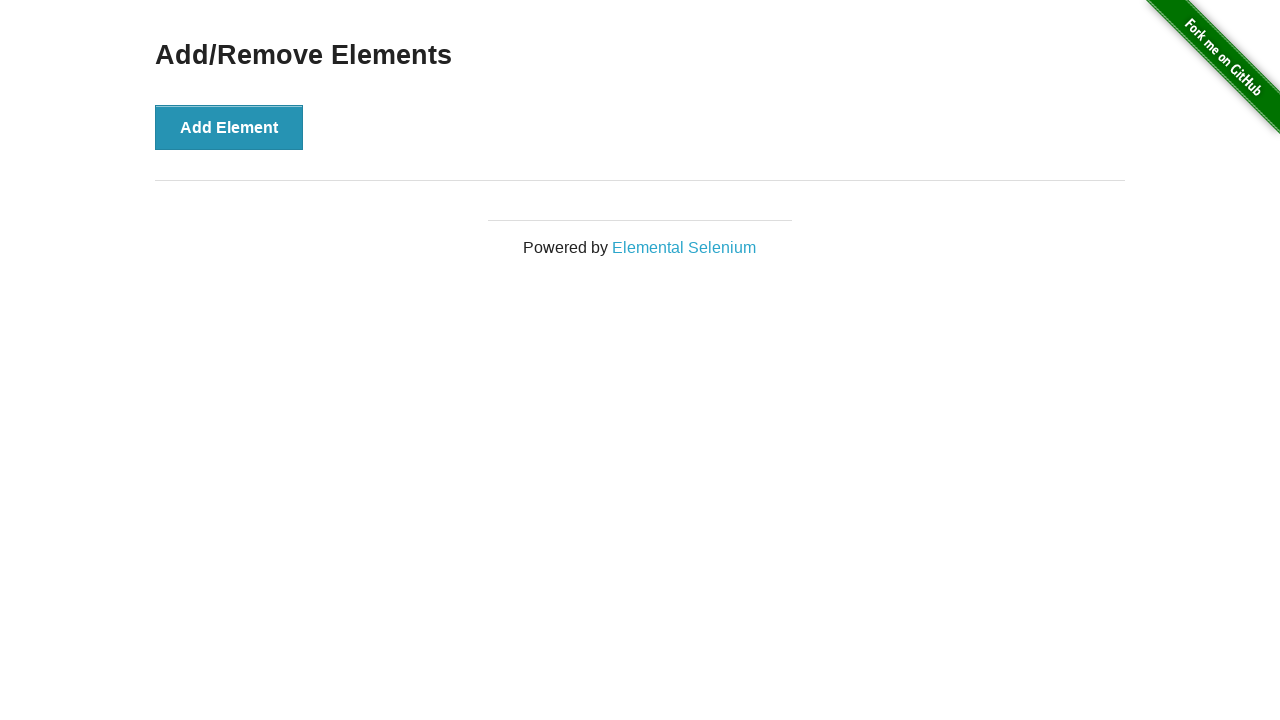

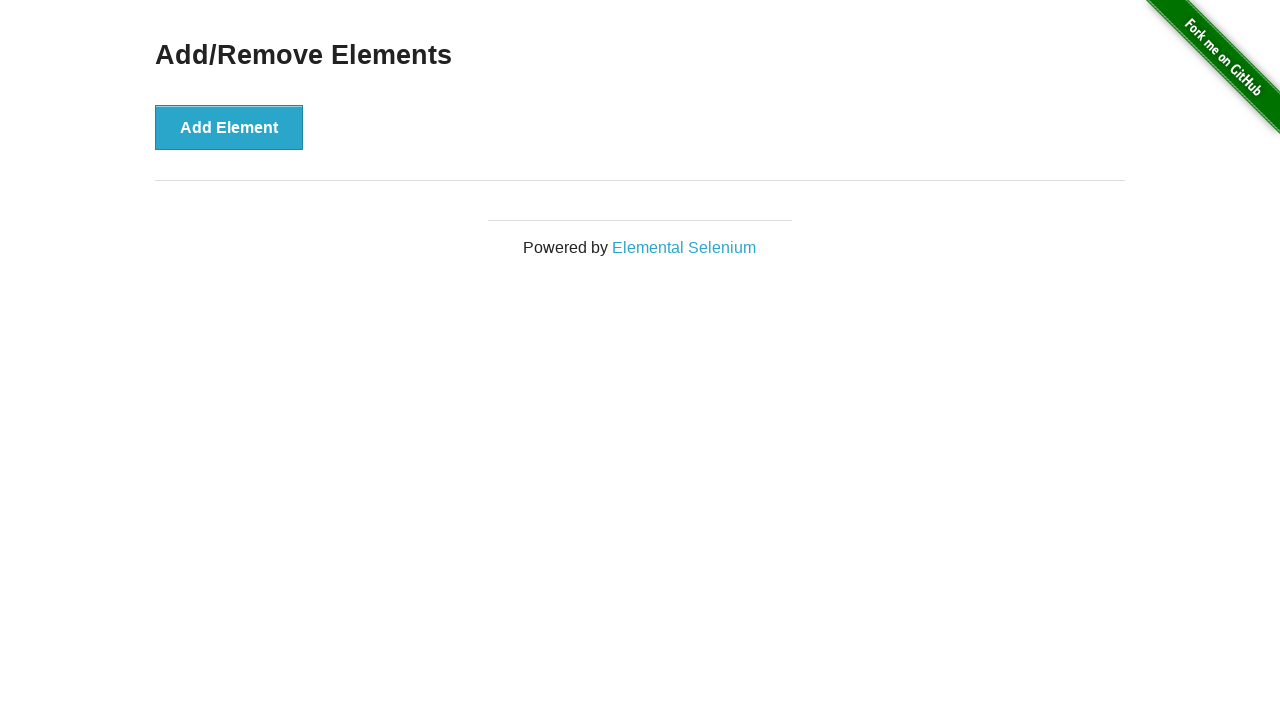